Tests opting out of A/B tests by verifying initial A/B test state, adding an opt-out cookie, refreshing the page, and confirming the opt-out is in effect.

Starting URL: http://the-internet.herokuapp.com/abtest

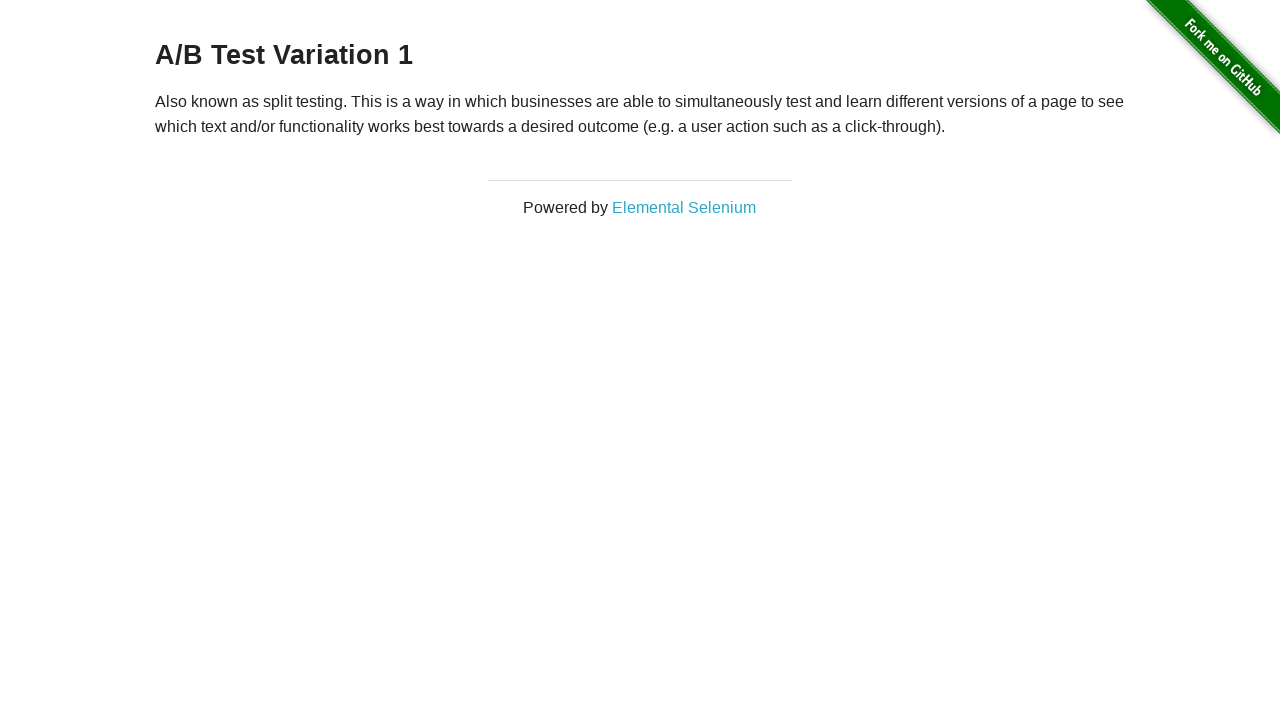

Located h3 heading element
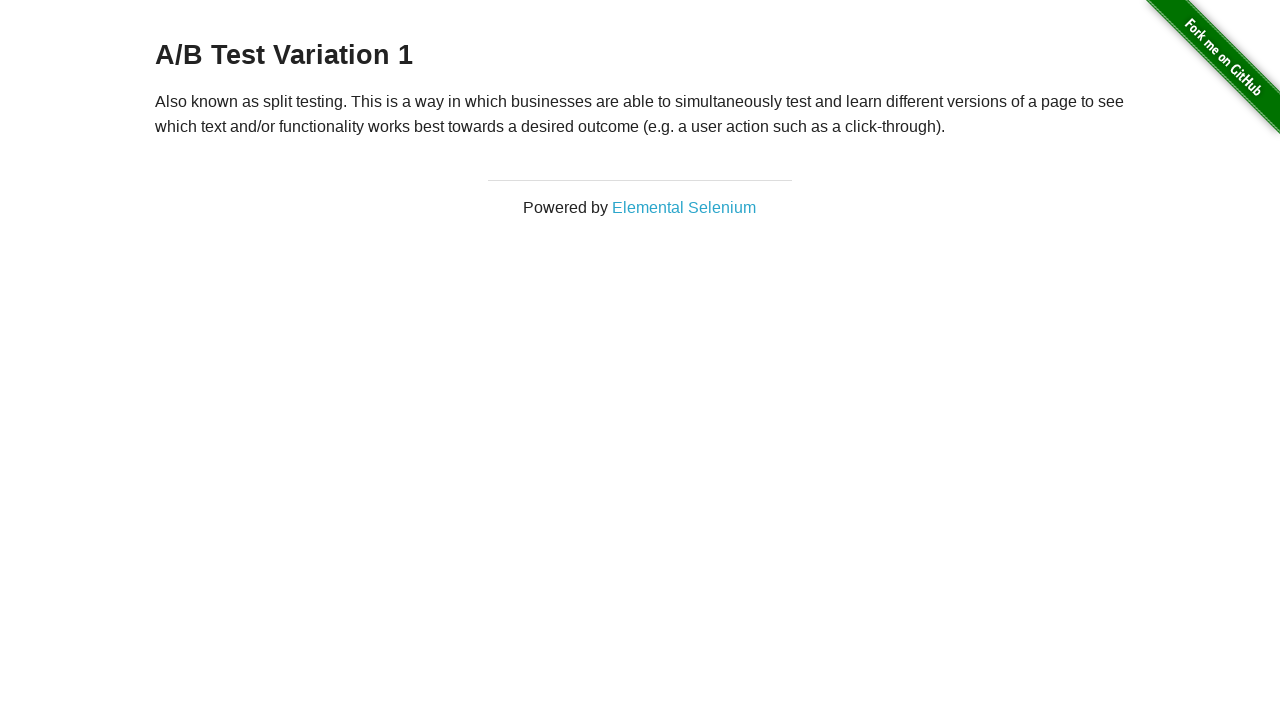

Retrieved heading text content
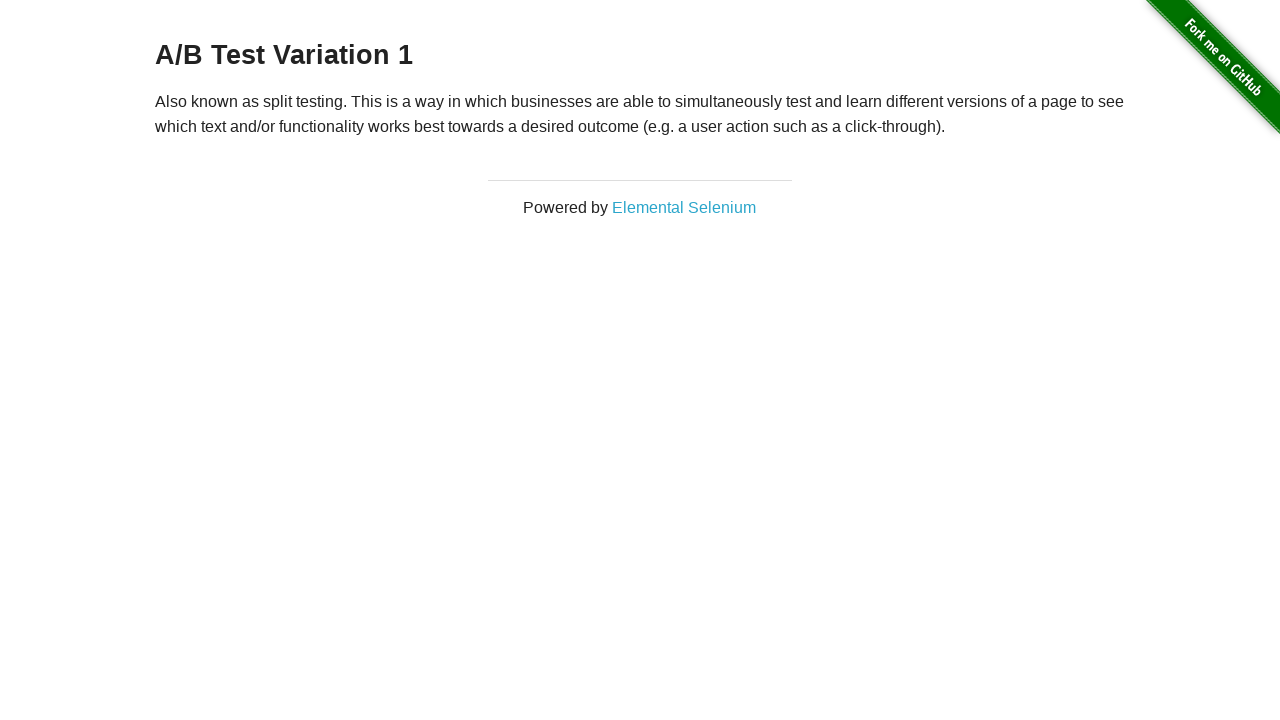

Verified initial A/B test state: 'A/B Test Variation 1' is either Variation 1 or Control
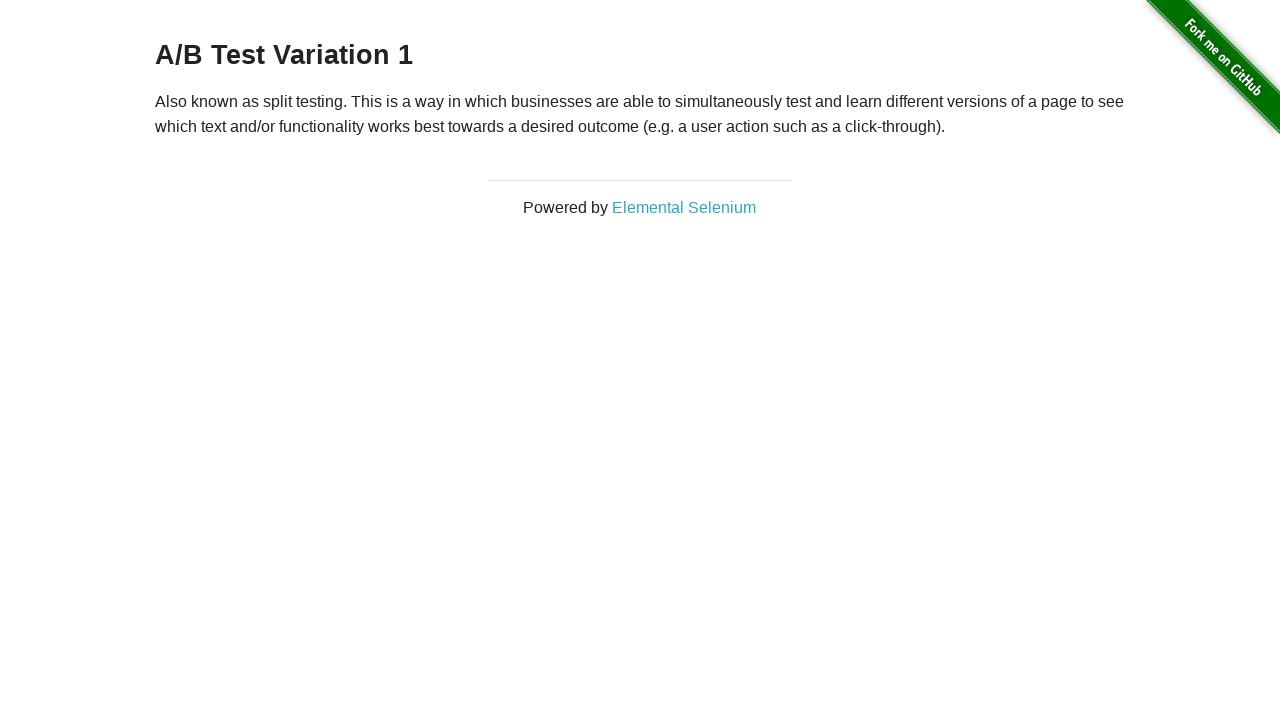

Added optimizelyOptOut cookie with value 'true'
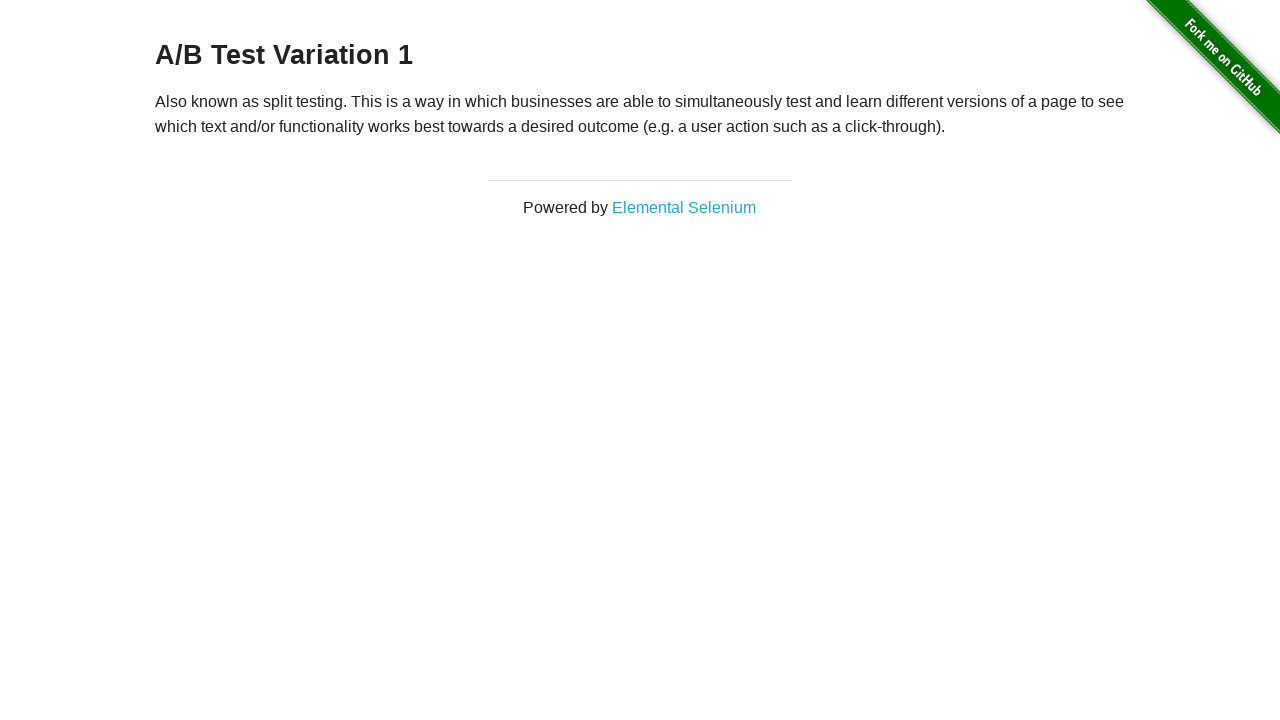

Refreshed the page to apply opt-out cookie
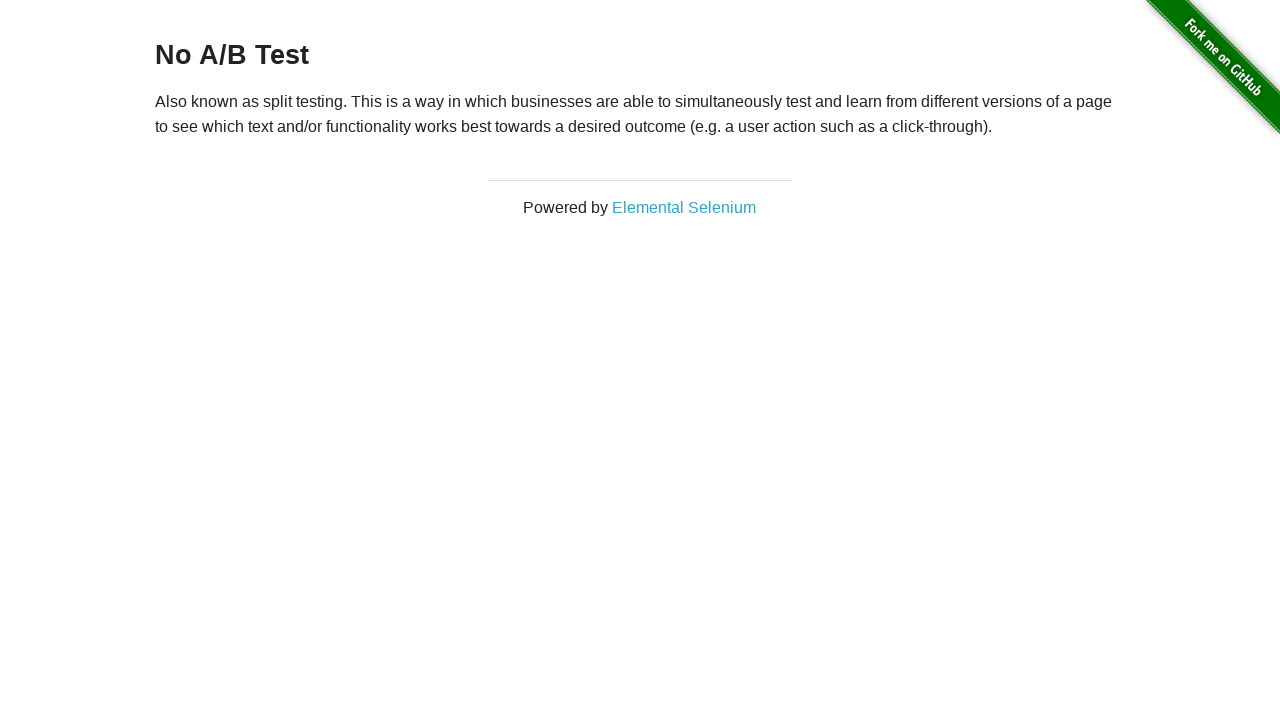

Retrieved heading text after page refresh
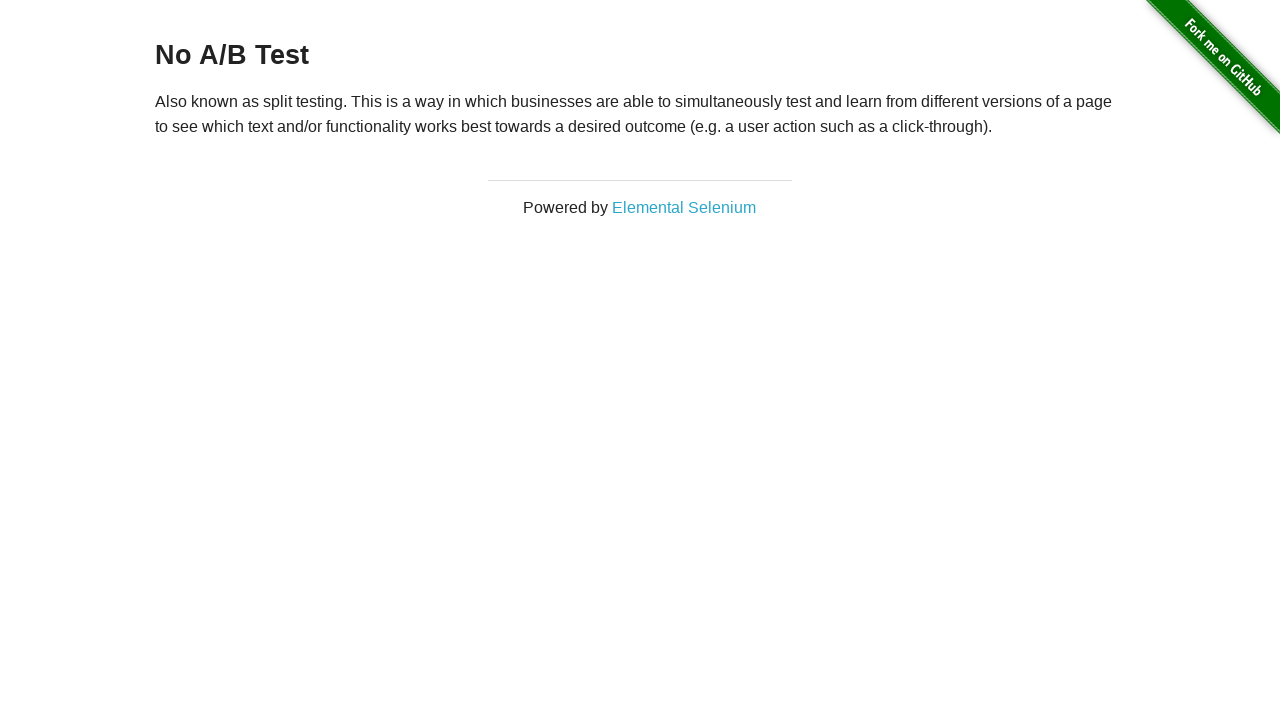

Verified opt-out is in effect: heading text is 'No A/B Test'
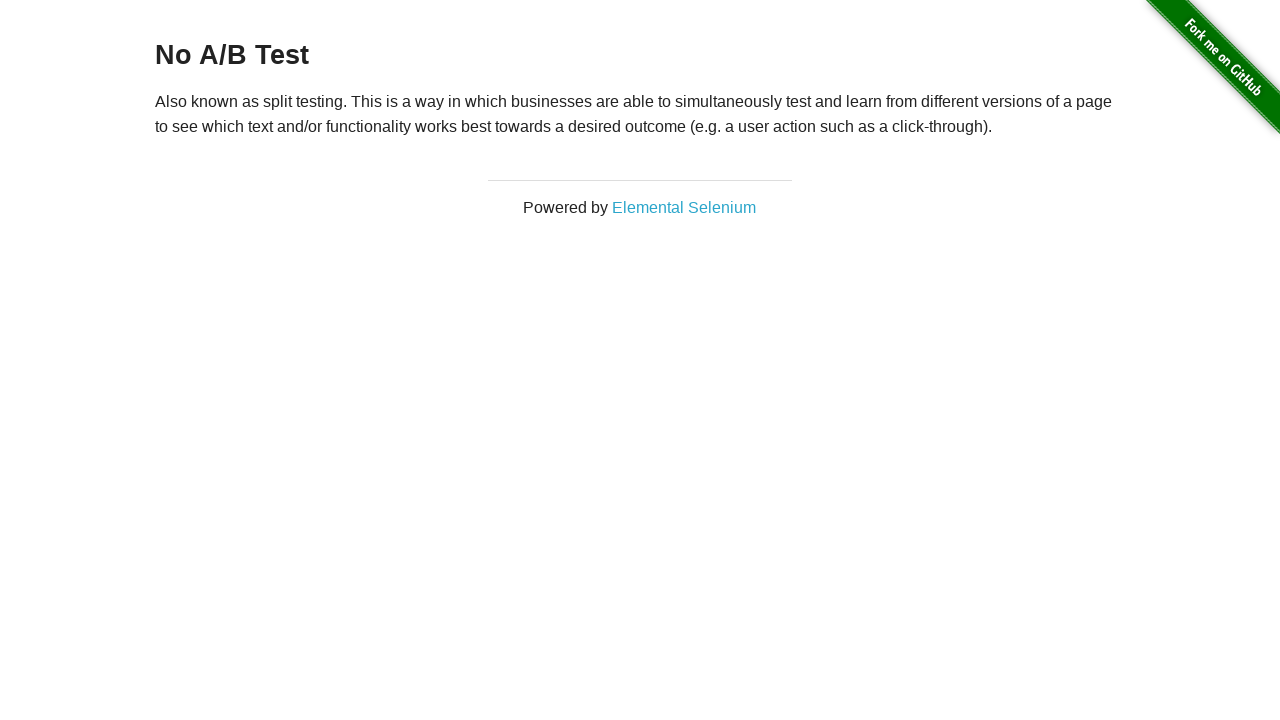

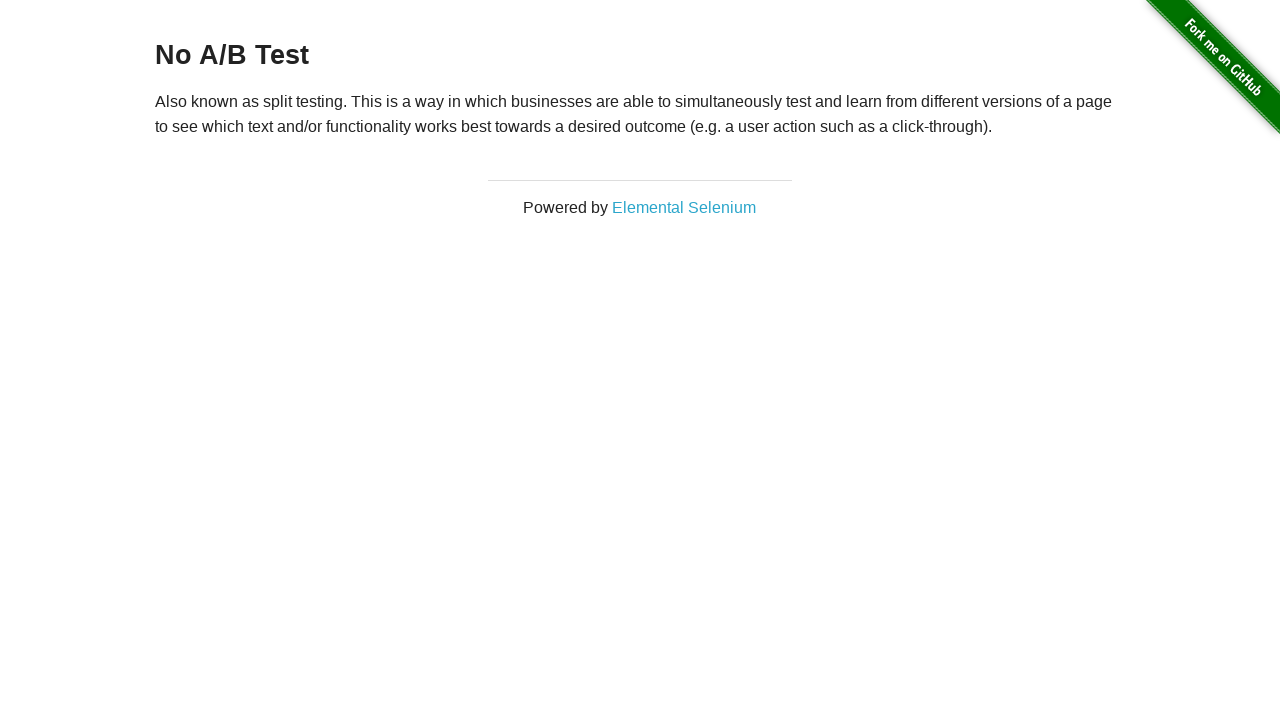